Tests un-marking todo items as complete by unchecking their checkboxes

Starting URL: https://demo.playwright.dev/todomvc

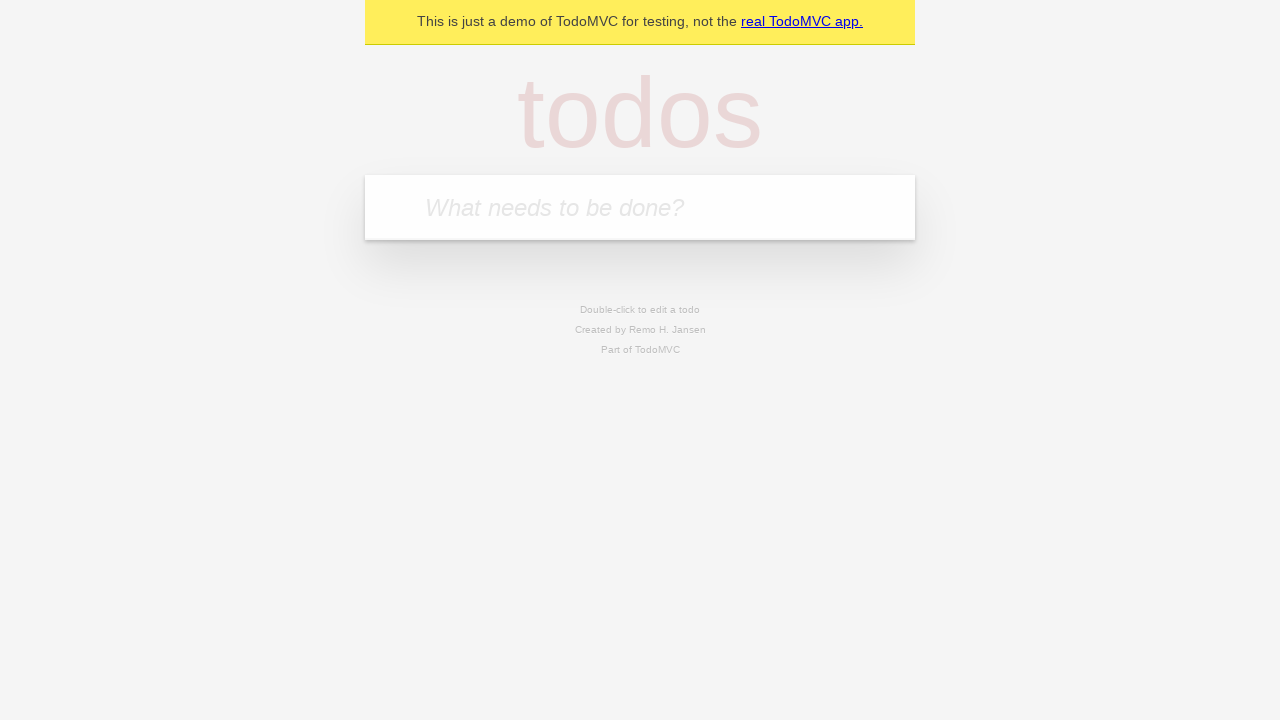

Located the 'What needs to be done?' input field
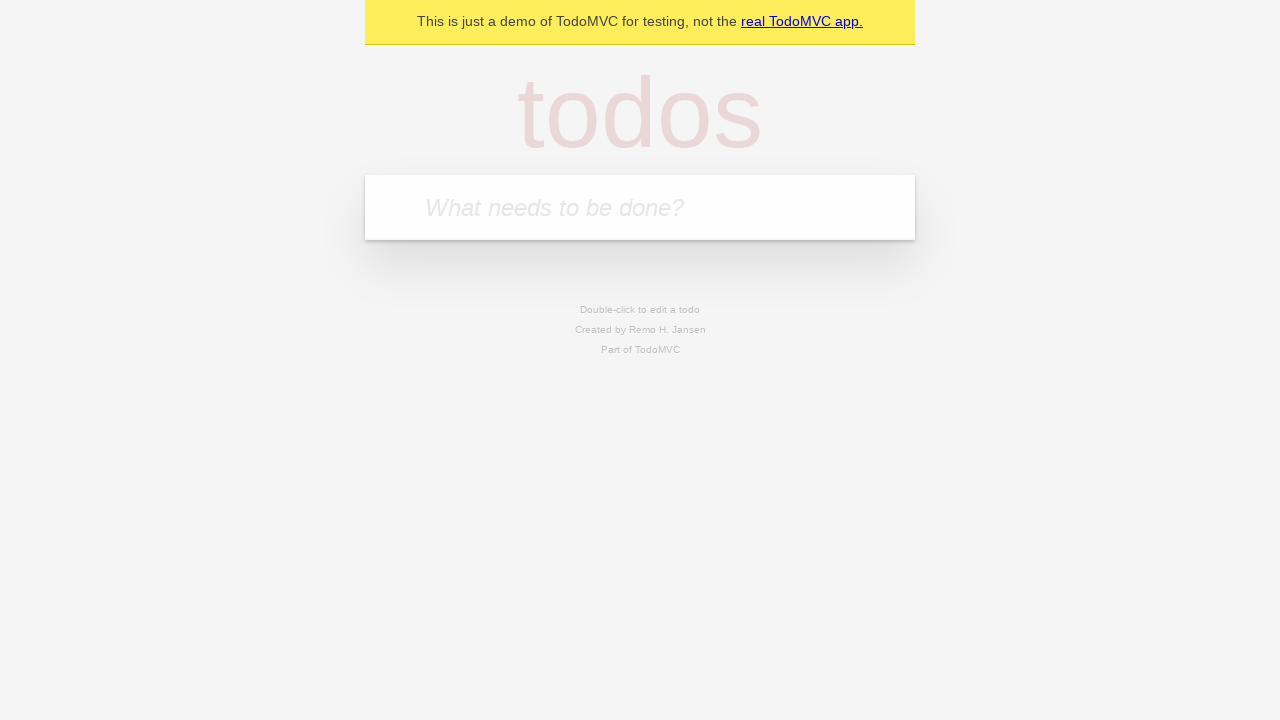

Filled first todo item with 'buy some cheese' on internal:attr=[placeholder="What needs to be done?"i]
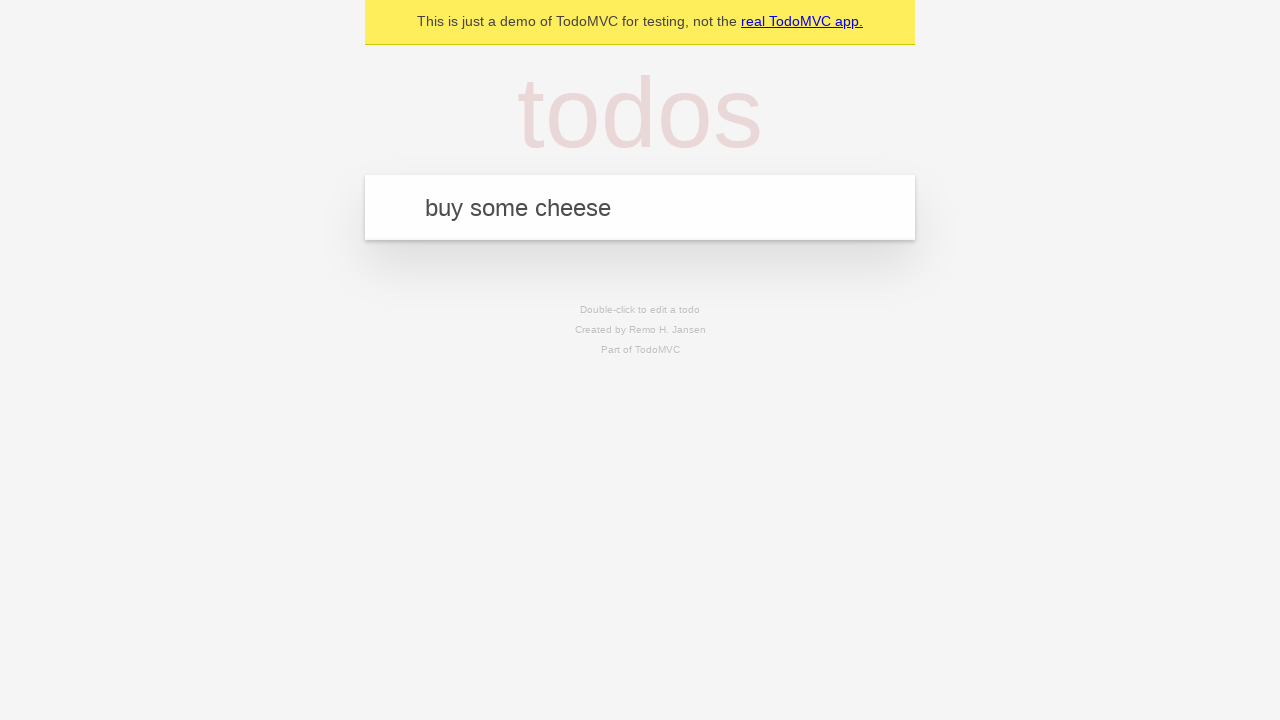

Pressed Enter to add first todo item on internal:attr=[placeholder="What needs to be done?"i]
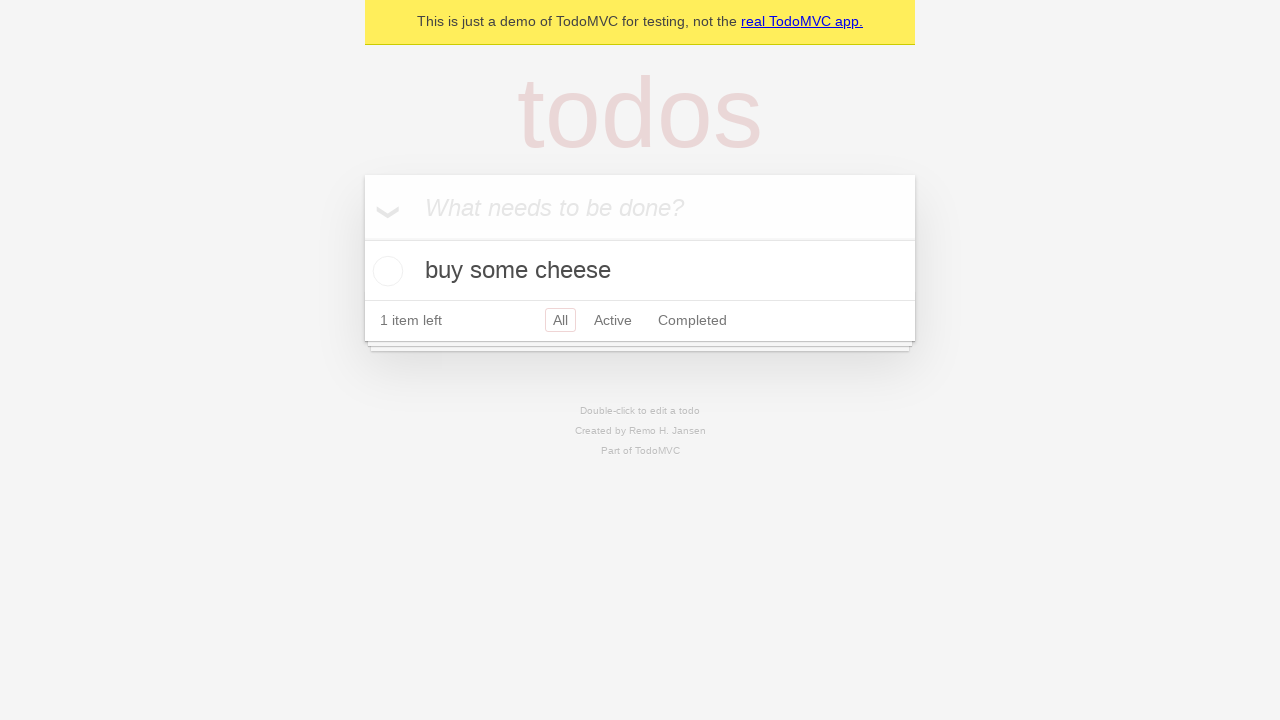

Filled second todo item with 'feed the cat' on internal:attr=[placeholder="What needs to be done?"i]
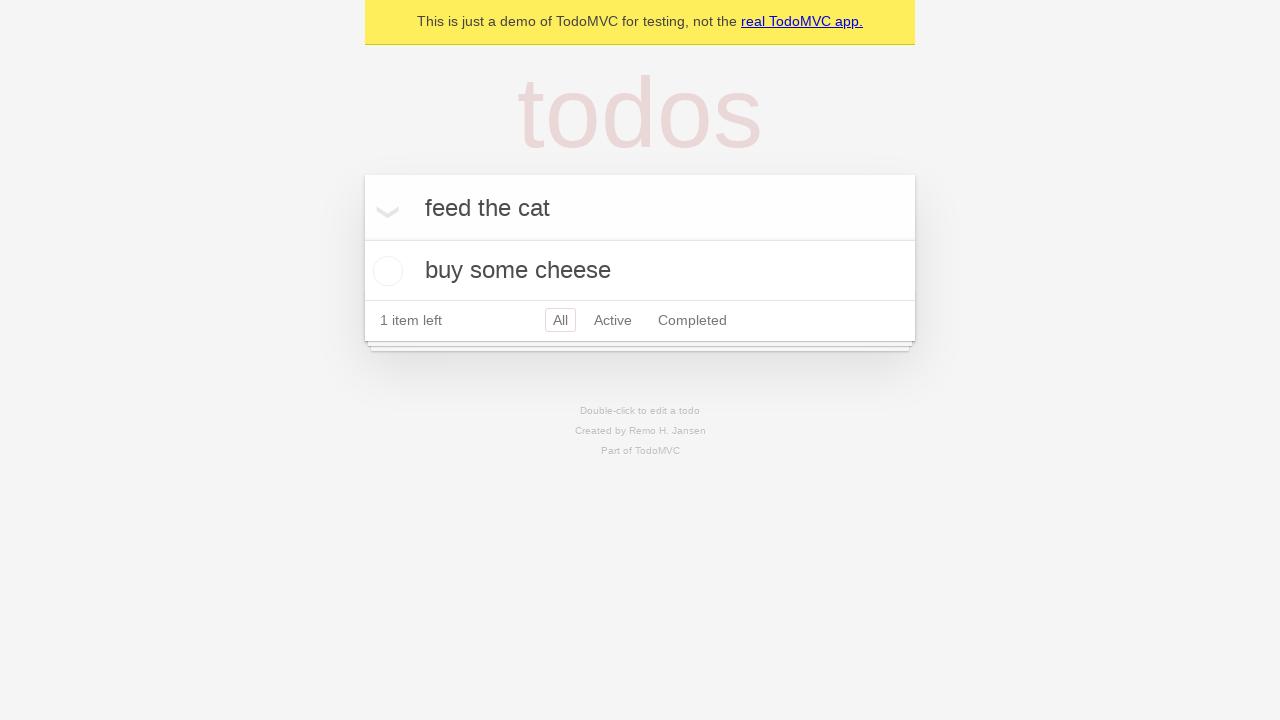

Pressed Enter to add second todo item on internal:attr=[placeholder="What needs to be done?"i]
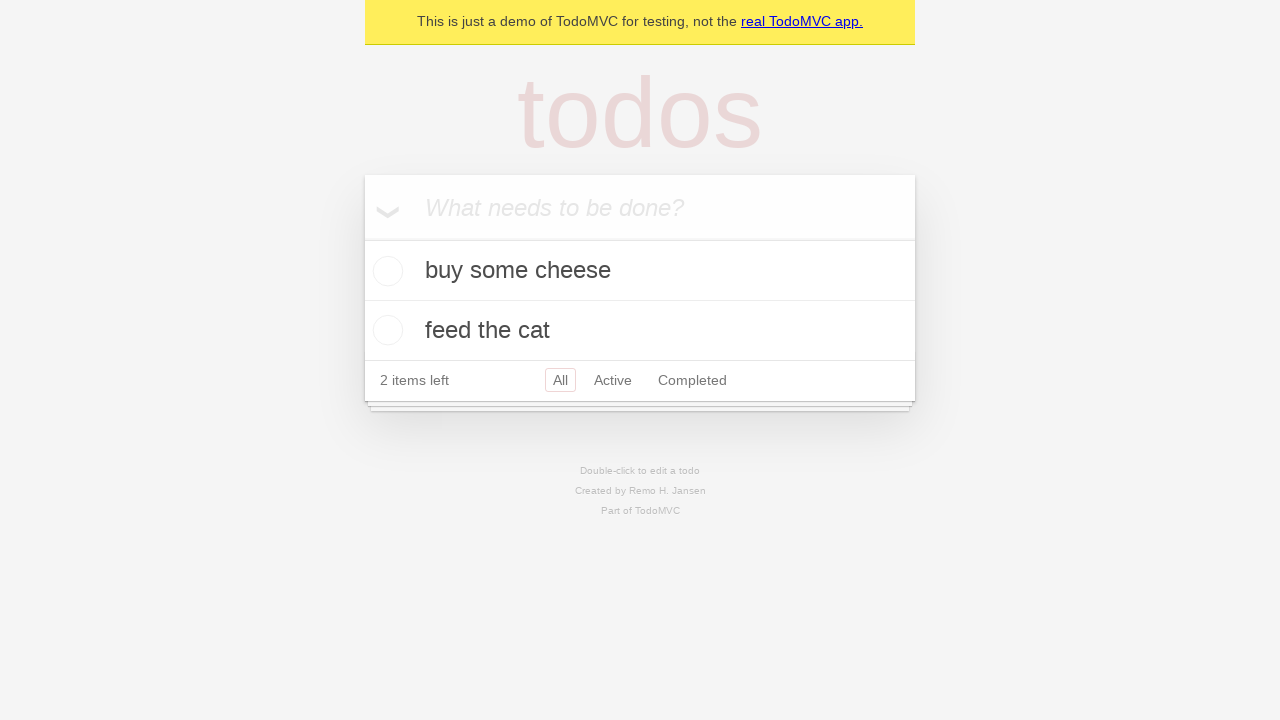

Waited for todo items to appear
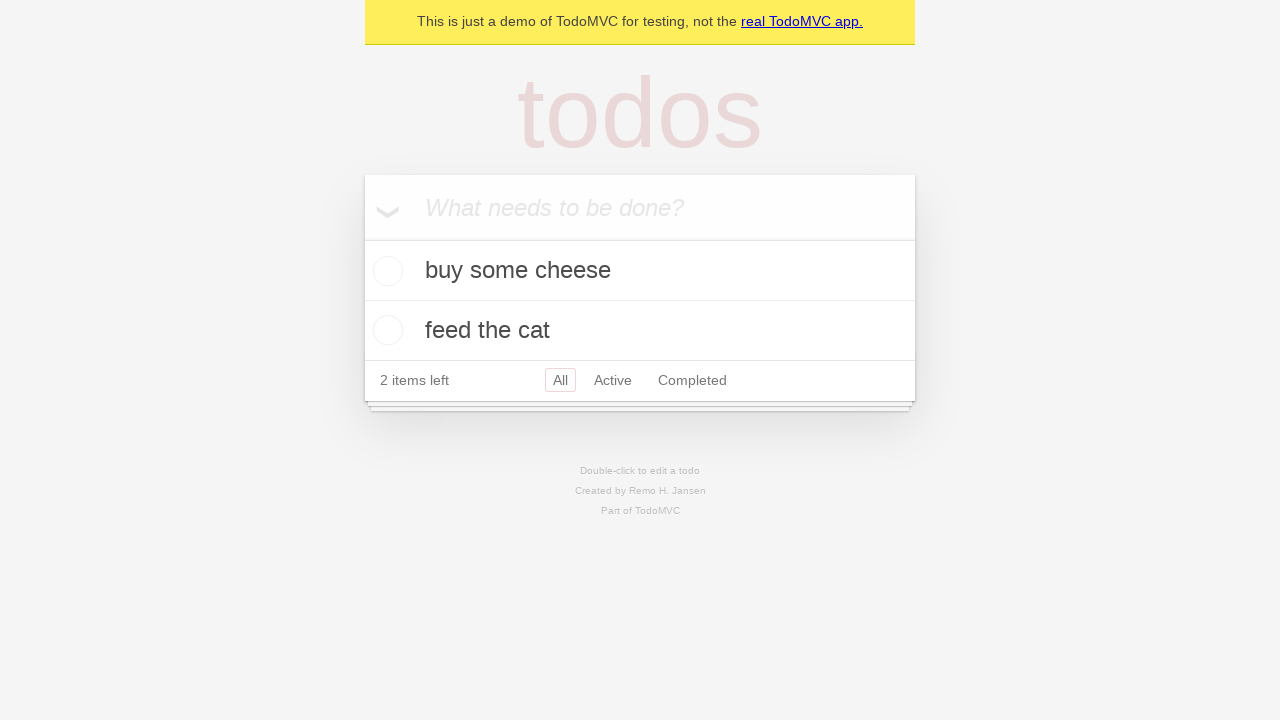

Located the first todo item
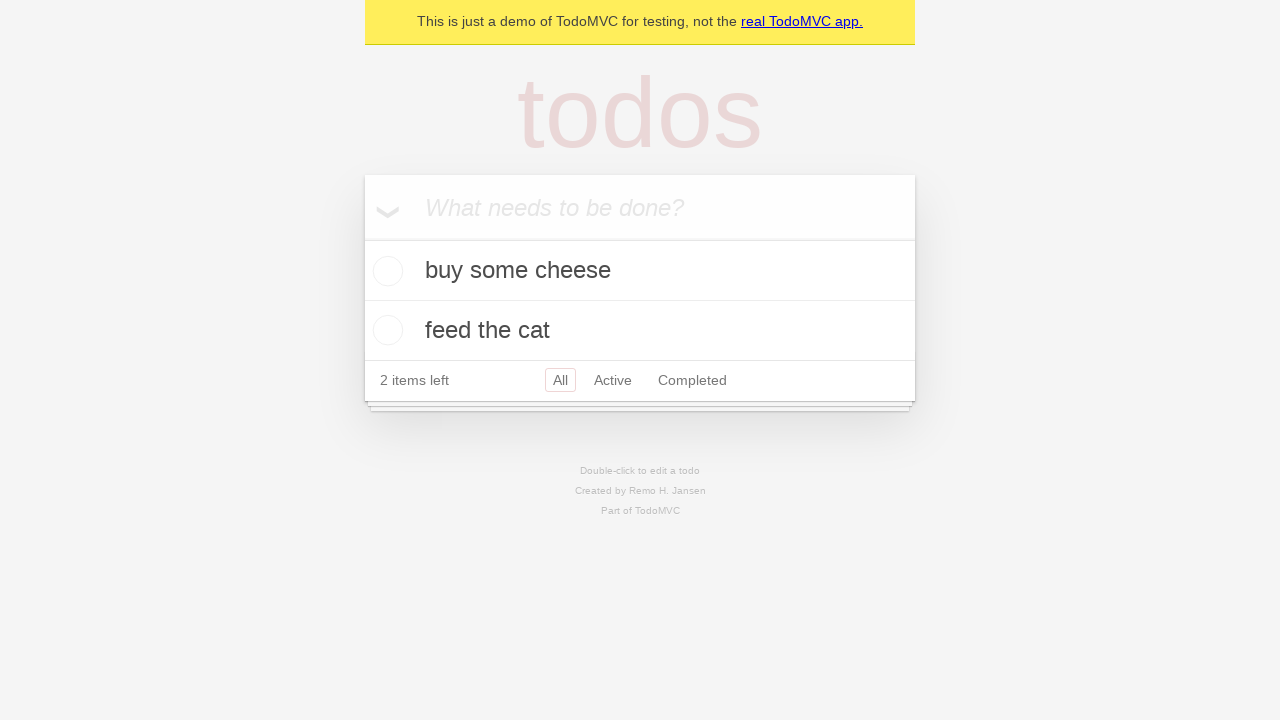

Located the checkbox for the first todo item
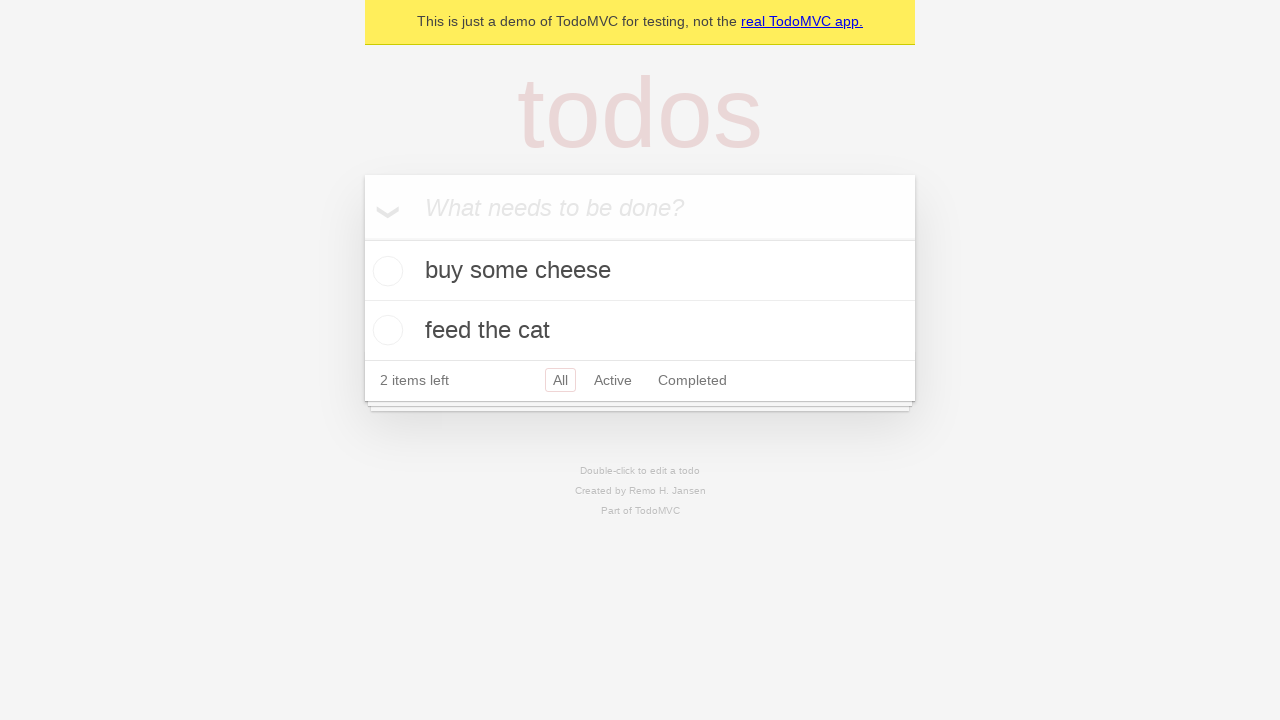

Checked the first todo item as complete at (385, 271) on internal:testid=[data-testid="todo-item"s] >> nth=0 >> internal:role=checkbox
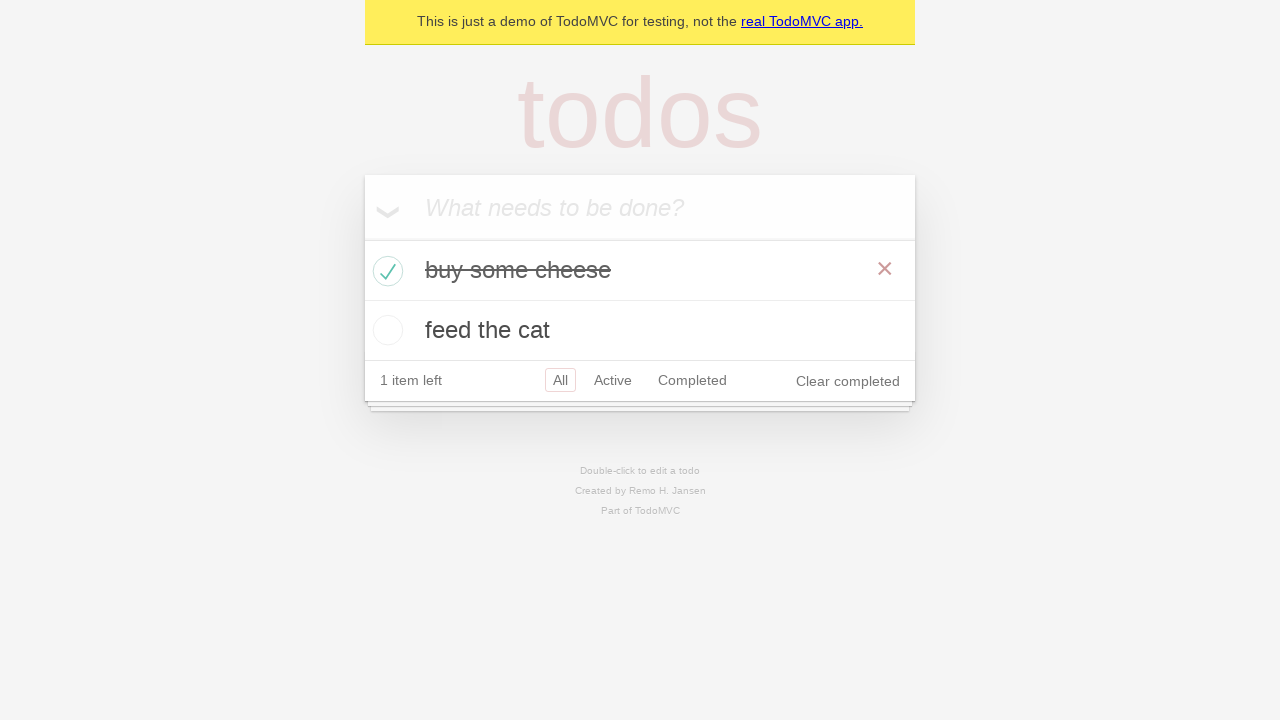

Unchecked the first todo item to mark it as incomplete at (385, 271) on internal:testid=[data-testid="todo-item"s] >> nth=0 >> internal:role=checkbox
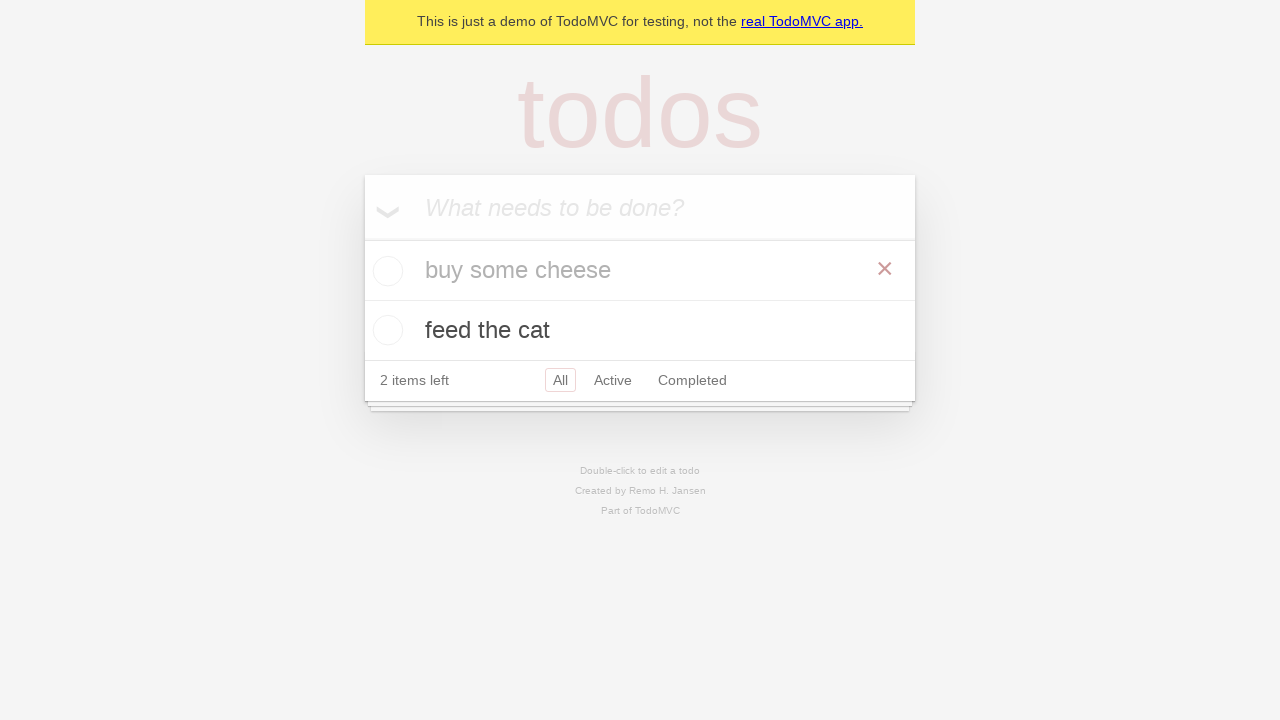

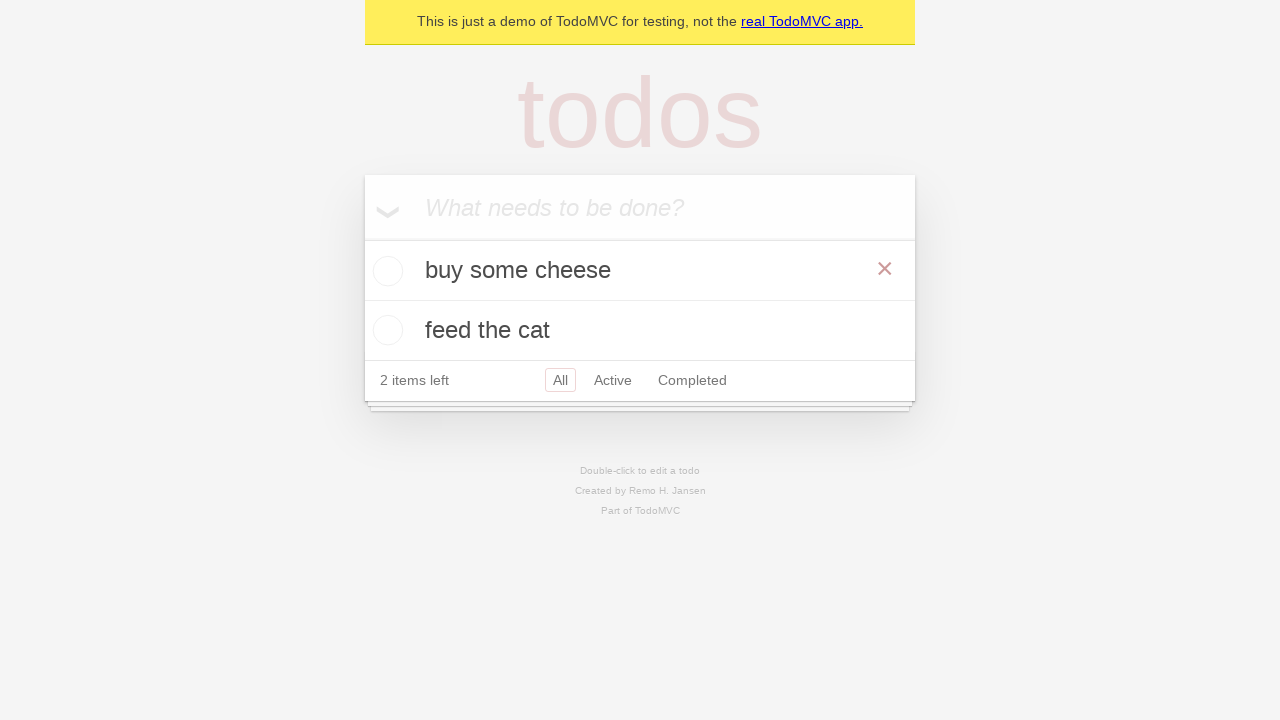